Tests selecting multiple options in a multi-select dropdown

Starting URL: https://letcode.in/dropdowns

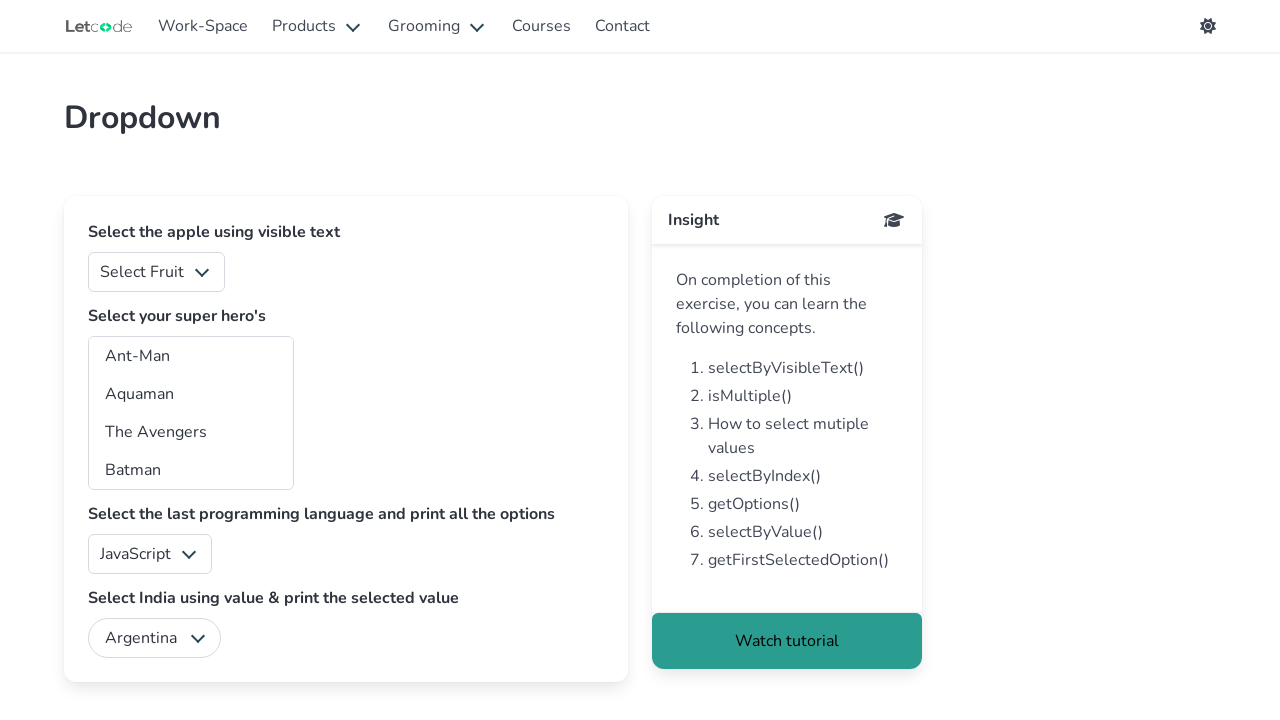

Multi-select dropdown '#superheros' is now visible
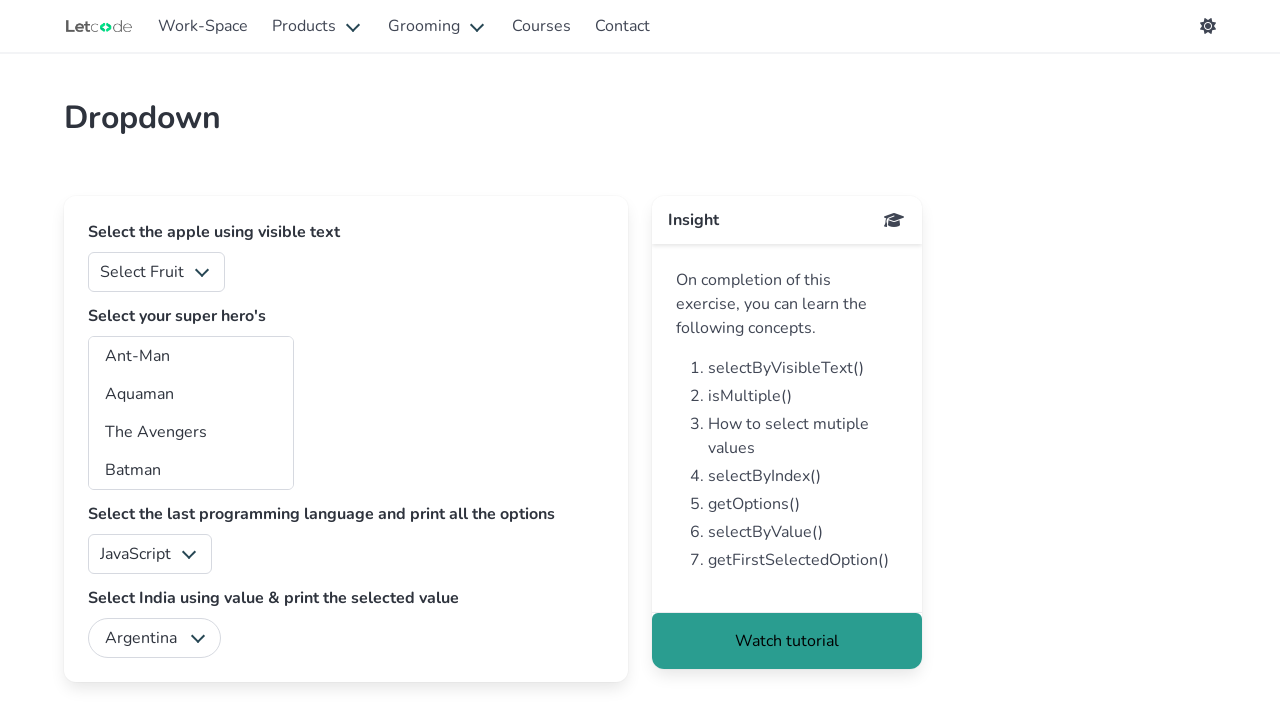

Selected multiple options ['am', 'aq'] in the dropdown on #superheros
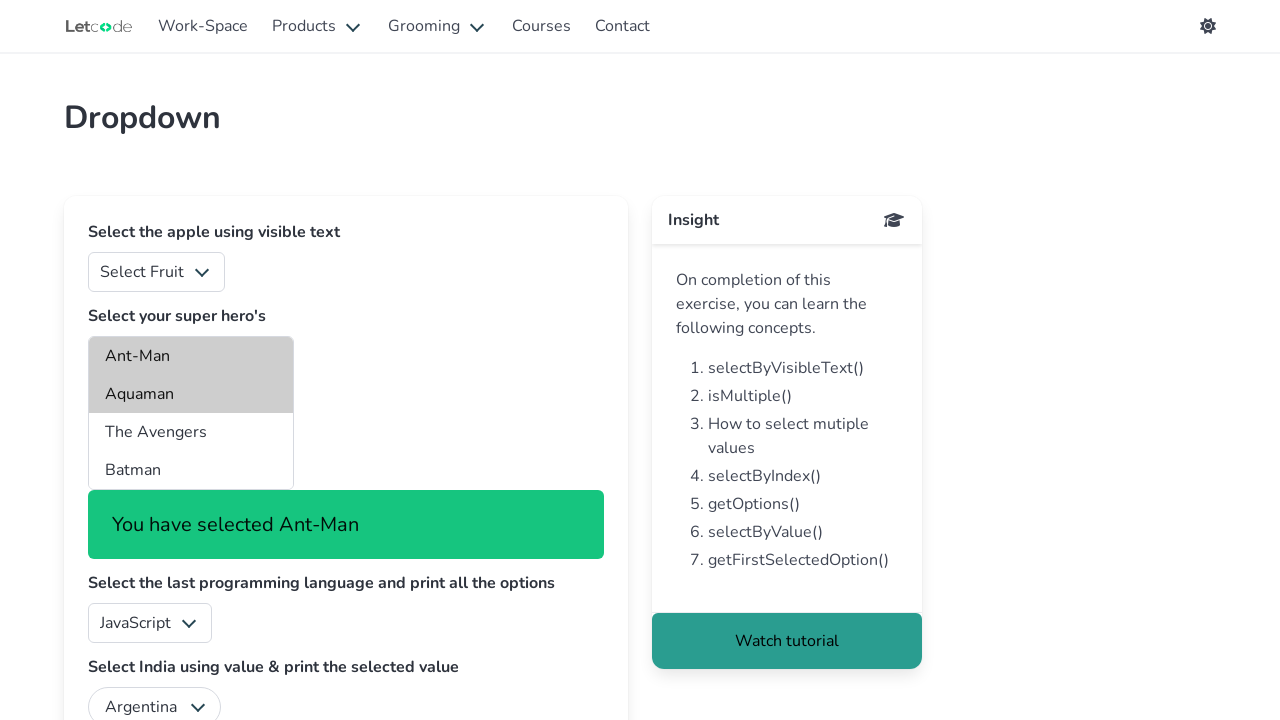

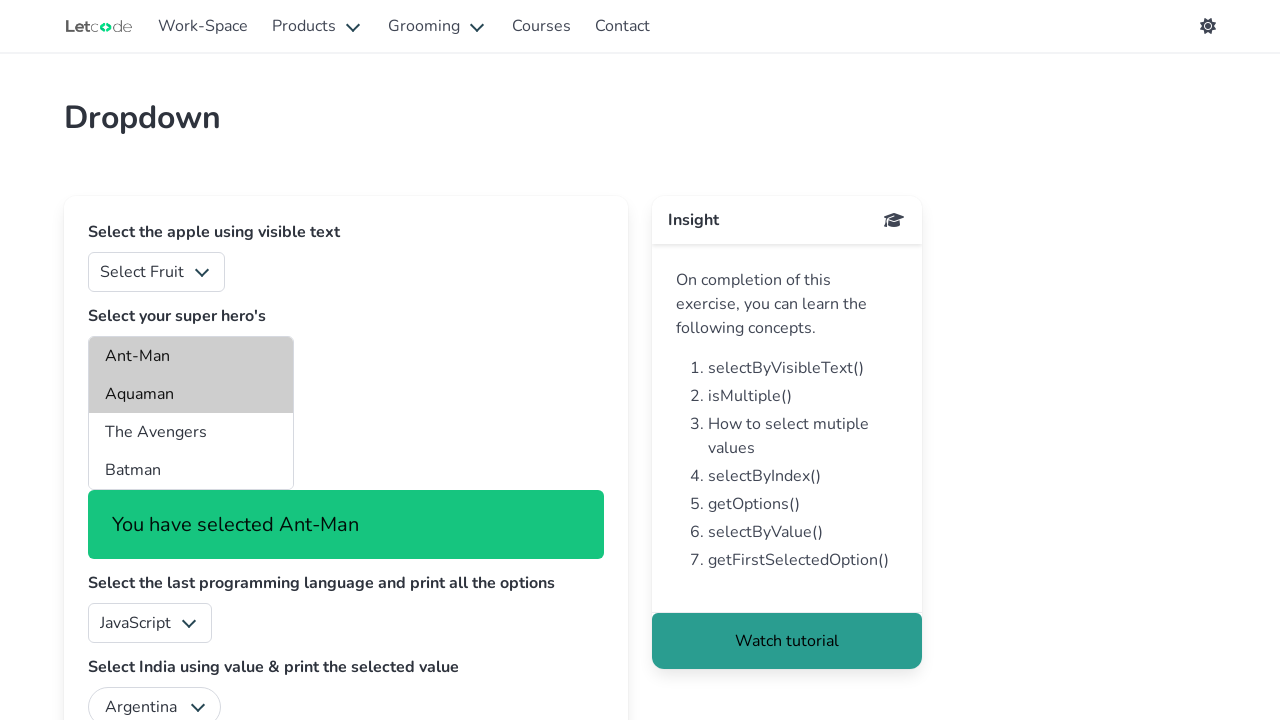